Tests double-click functionality by switching to an iframe and double-clicking on a paragraph element

Starting URL: https://seleniumbase.io/w3schools/double_click

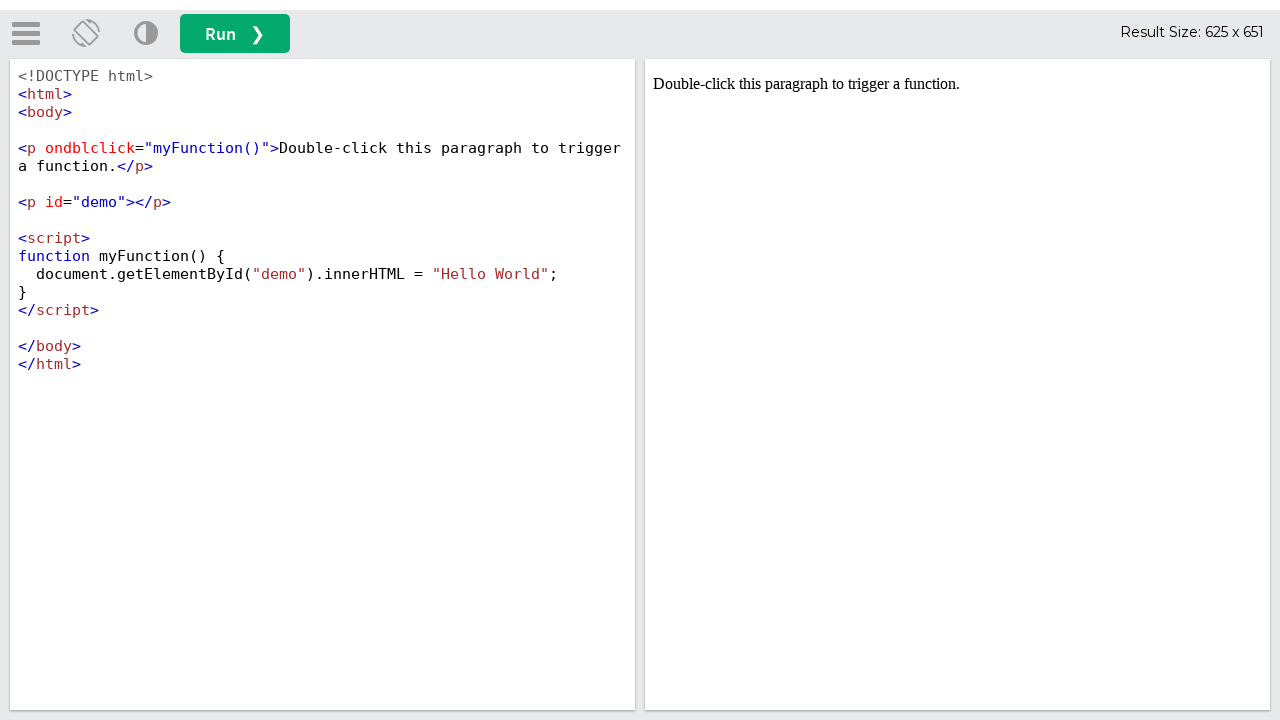

Located iframe with ID 'iframeResult' containing double-click demo
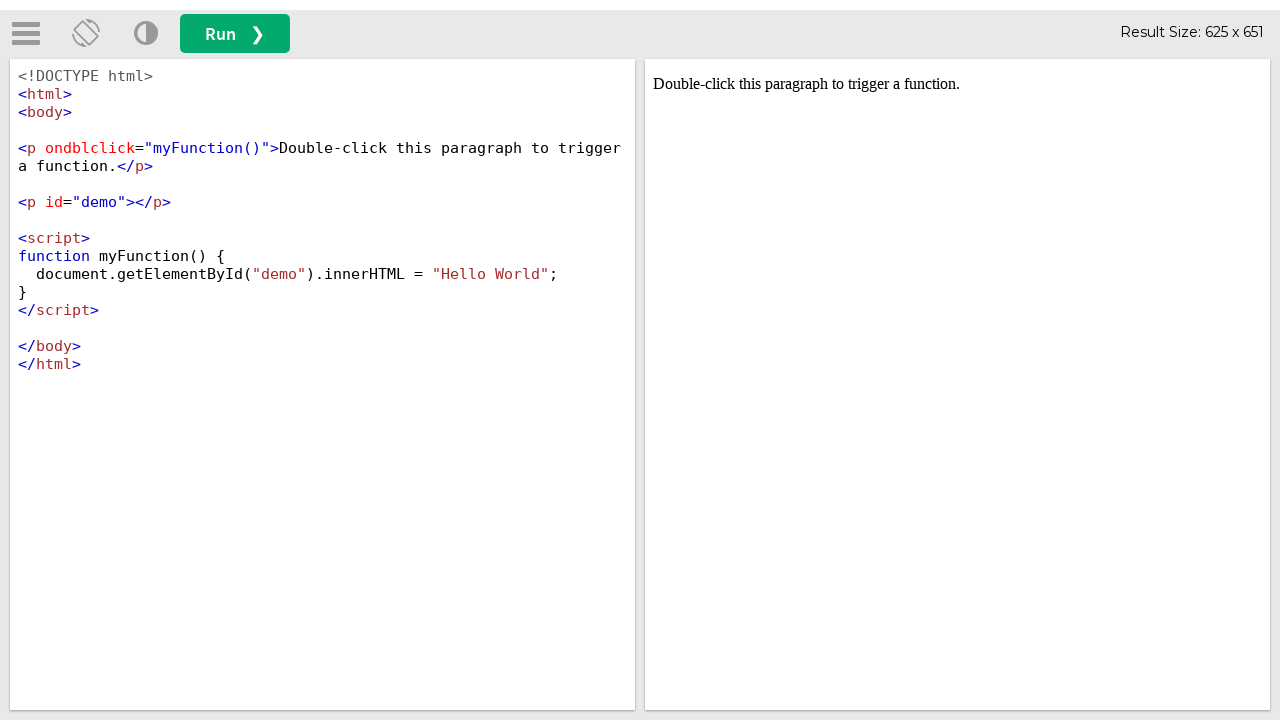

Double-clicked on paragraph element containing 'Double' text at (958, 84) on #iframeResult >> internal:control=enter-frame >> xpath=//p[contains(text(),'Doub
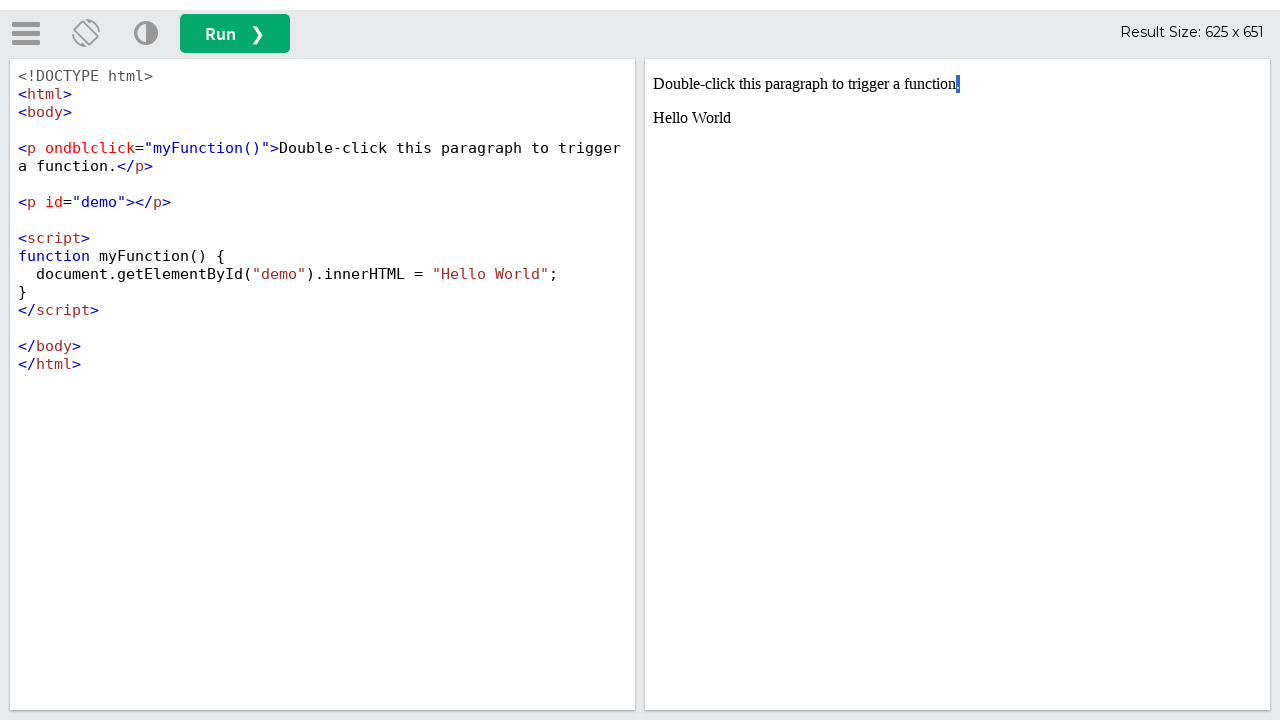

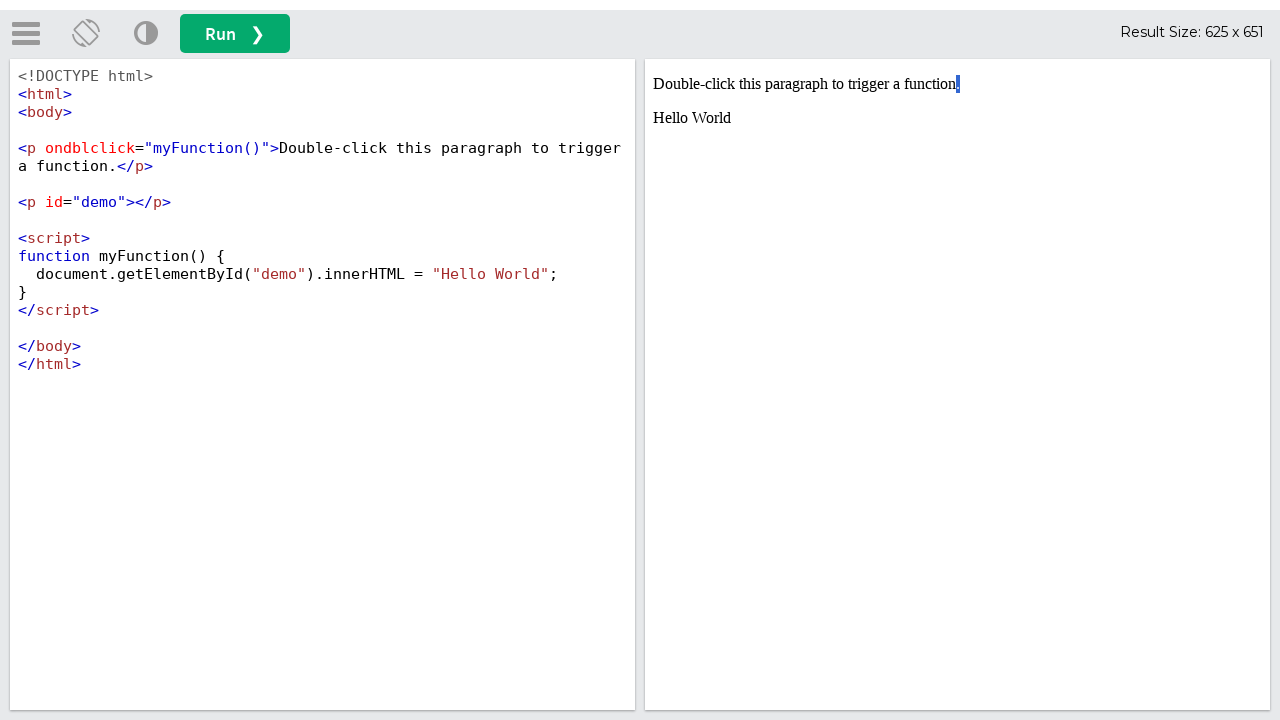